Tests filling the username field on the login form

Starting URL: http://training.skillo-bg.com:4300/posts/all

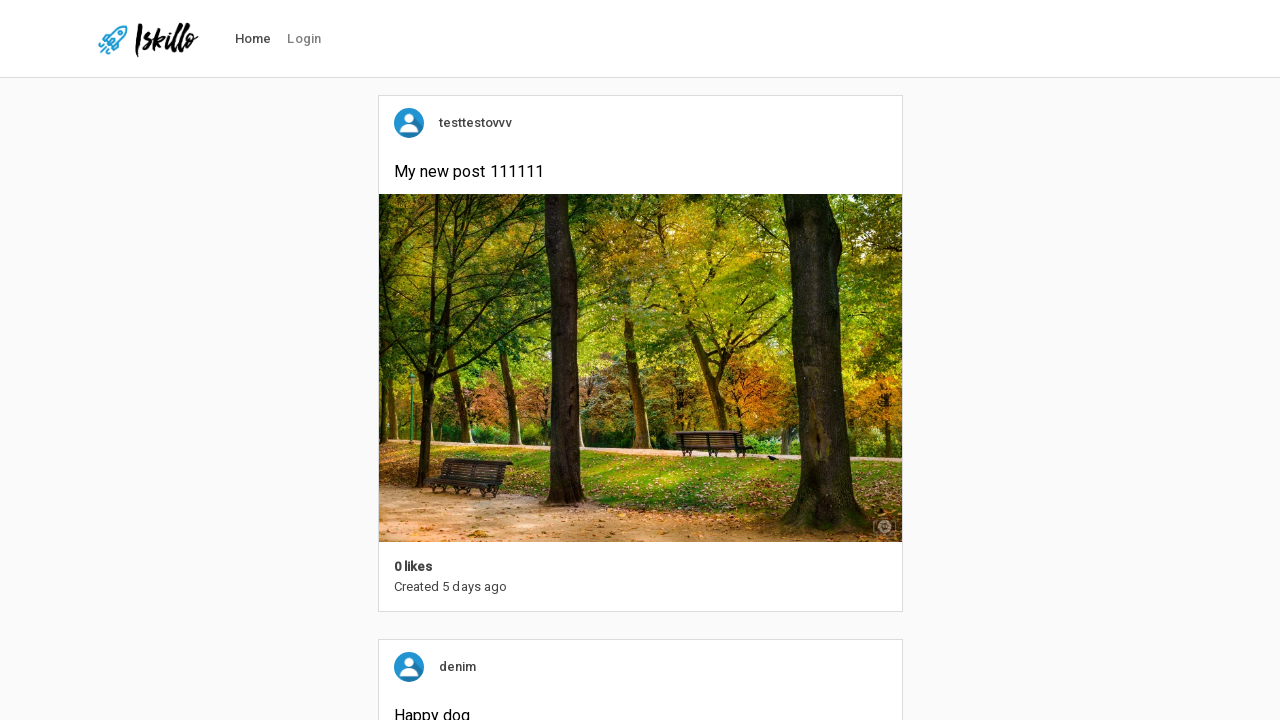

Clicked login link in navigation at (304, 39) on #nav-link-login
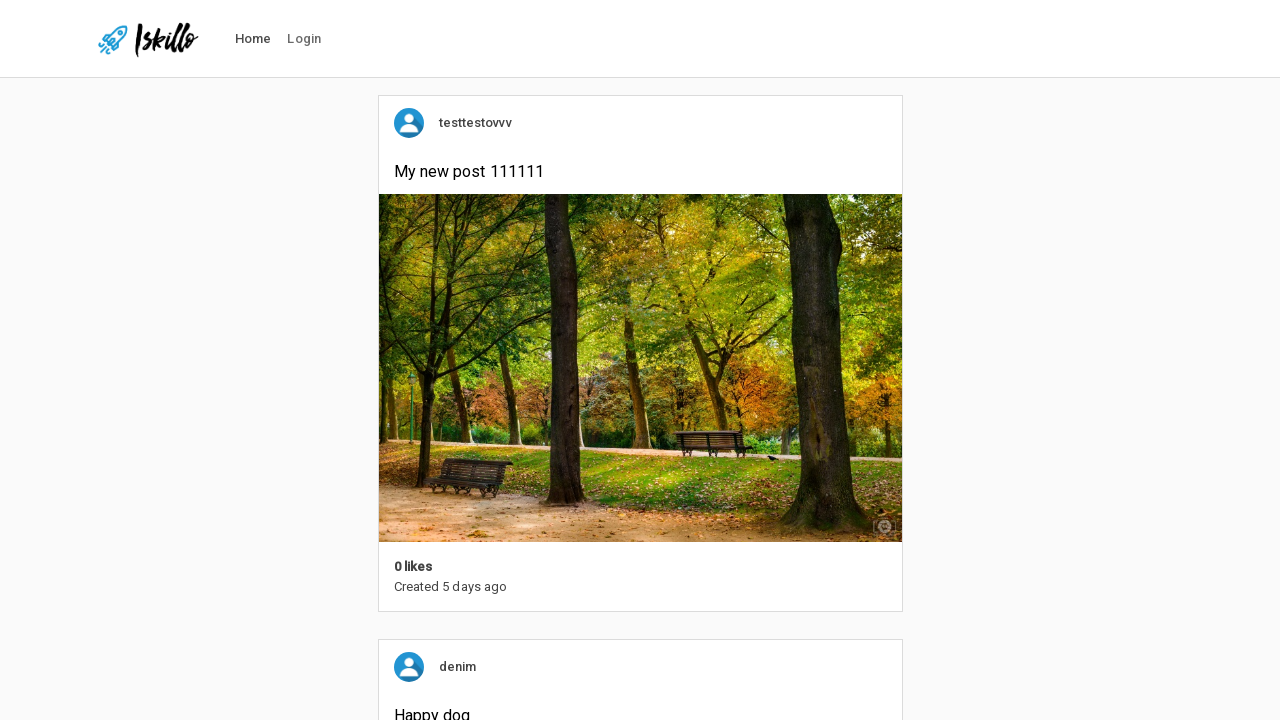

Clicked username field on login form at (640, 287) on #defaultLoginFormUsername
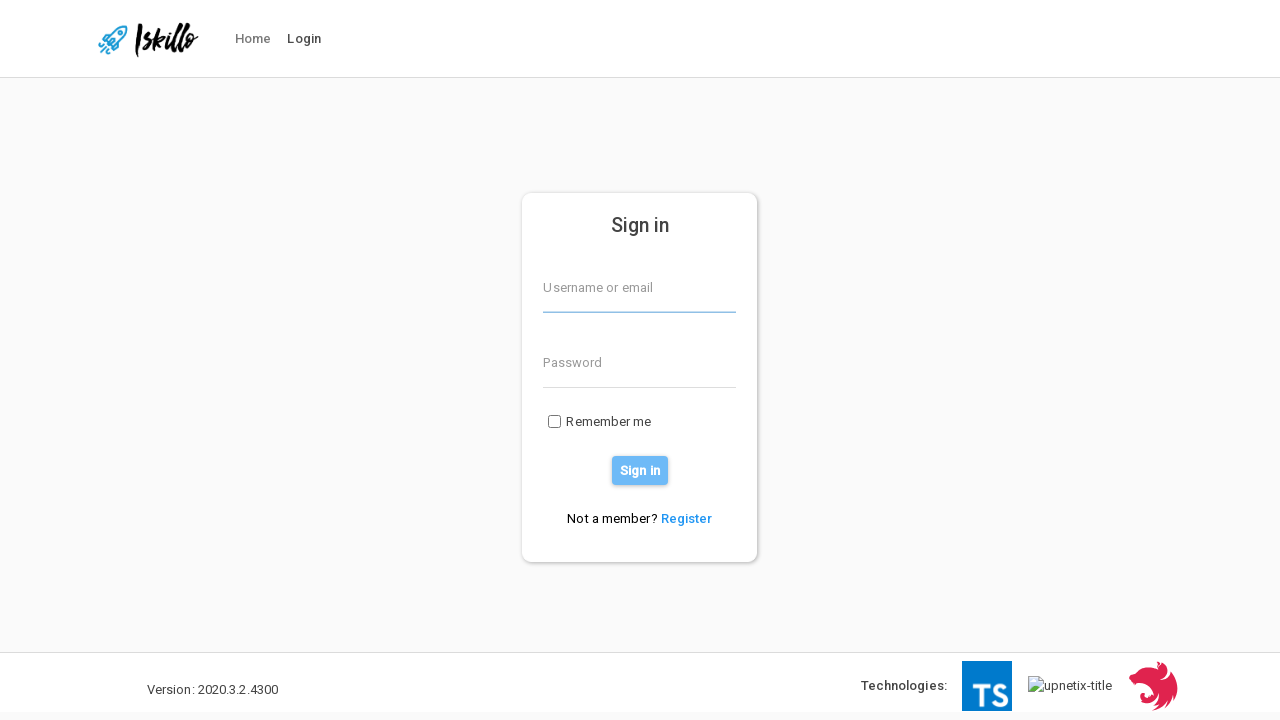

Filled username field with 'NAME' on #defaultLoginFormUsername
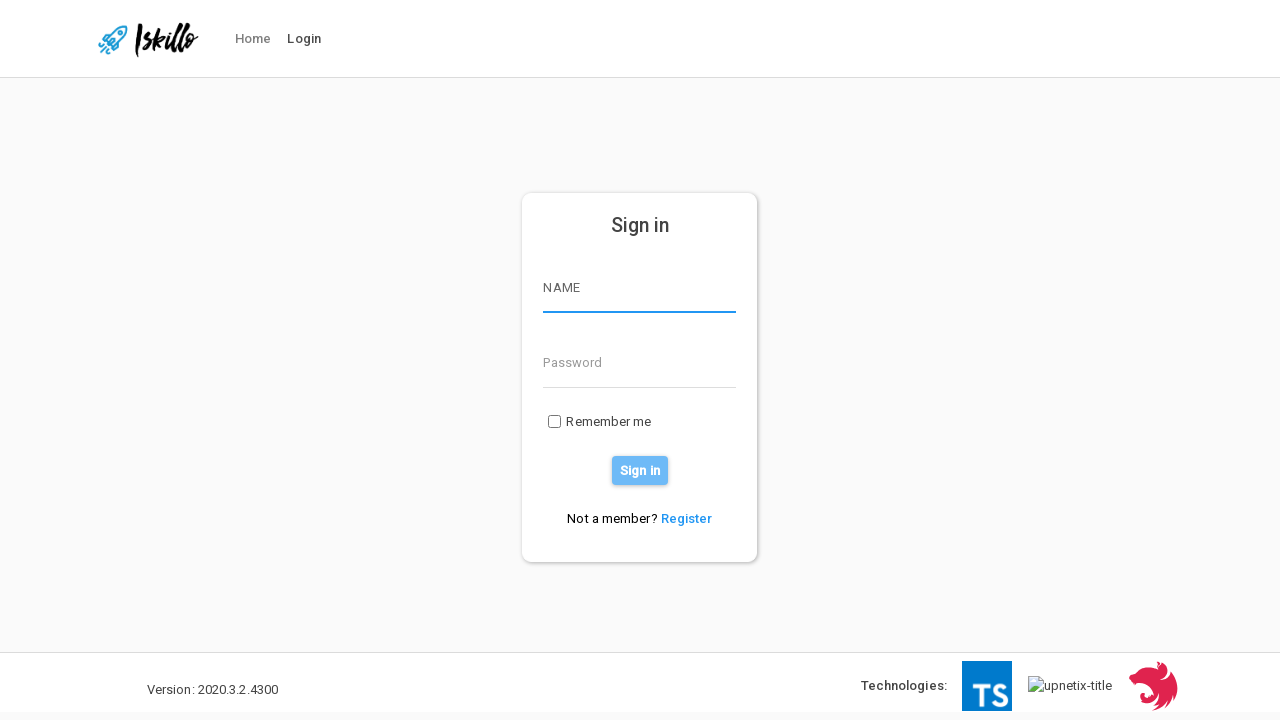

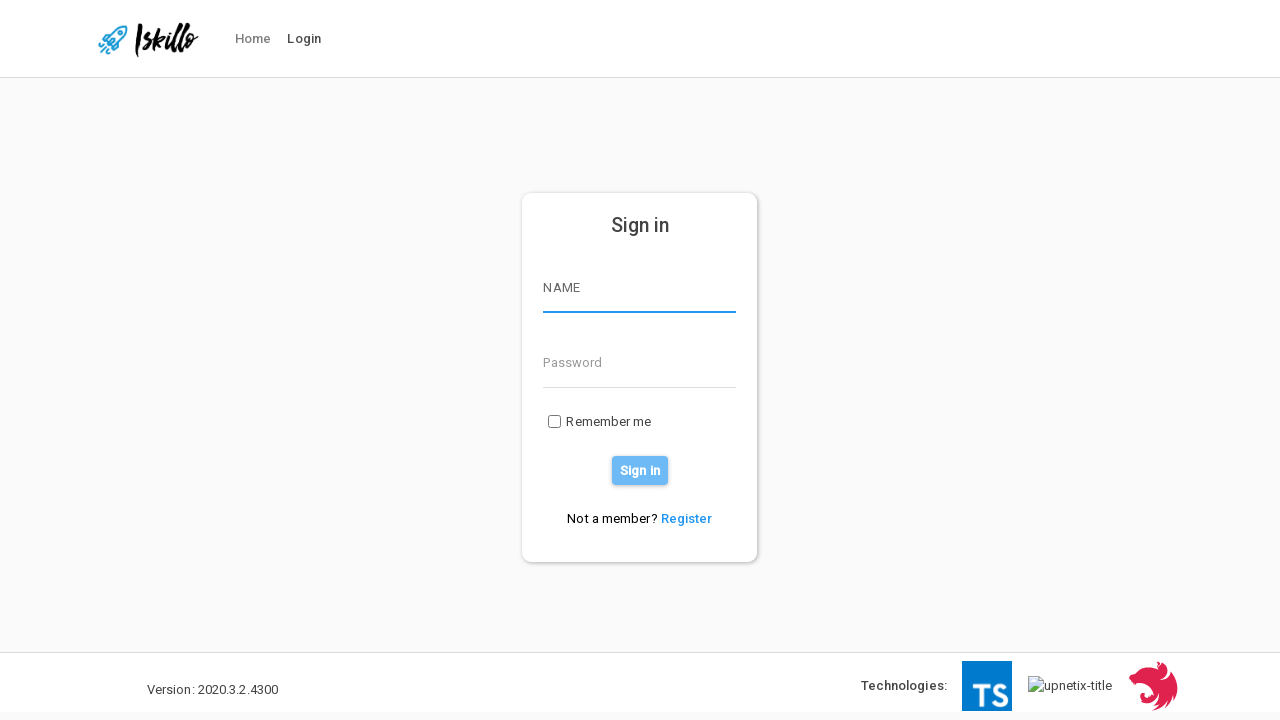